Navigates to Goodreads homepage and verifies the new account box element is present and retrieves its location coordinates.

Starting URL: https://www.goodreads.com/

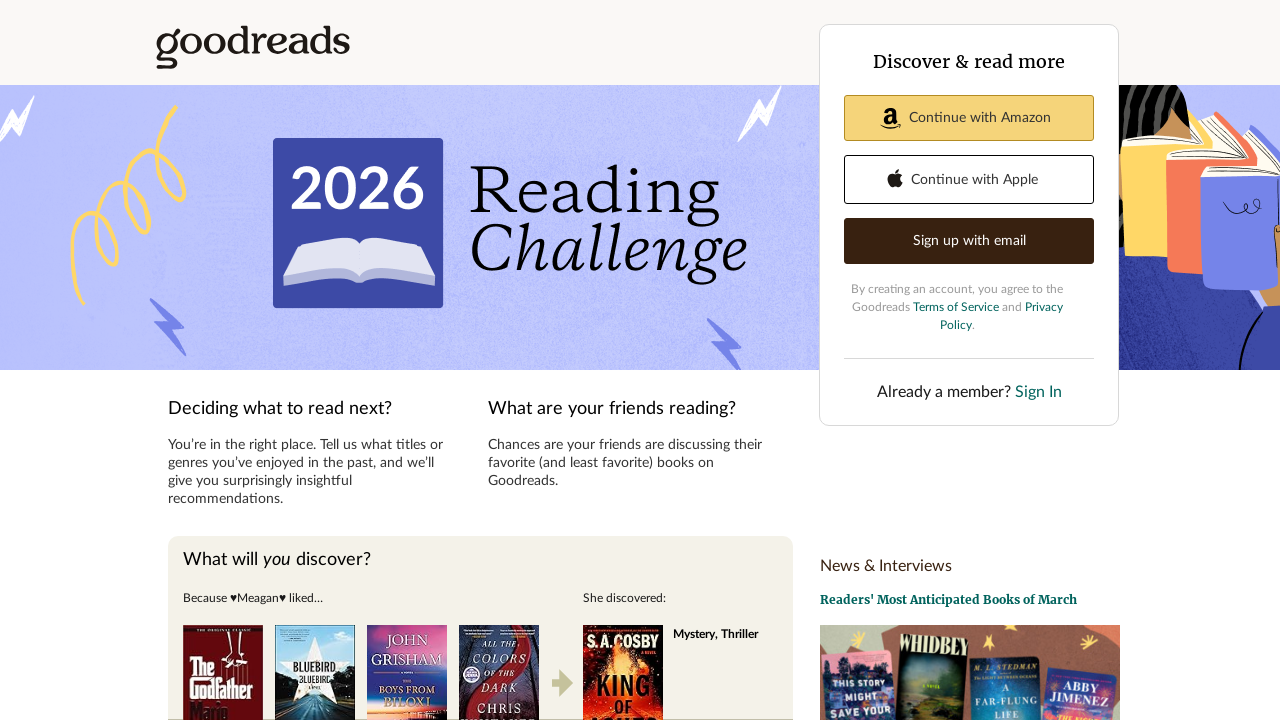

Navigated to Goodreads homepage
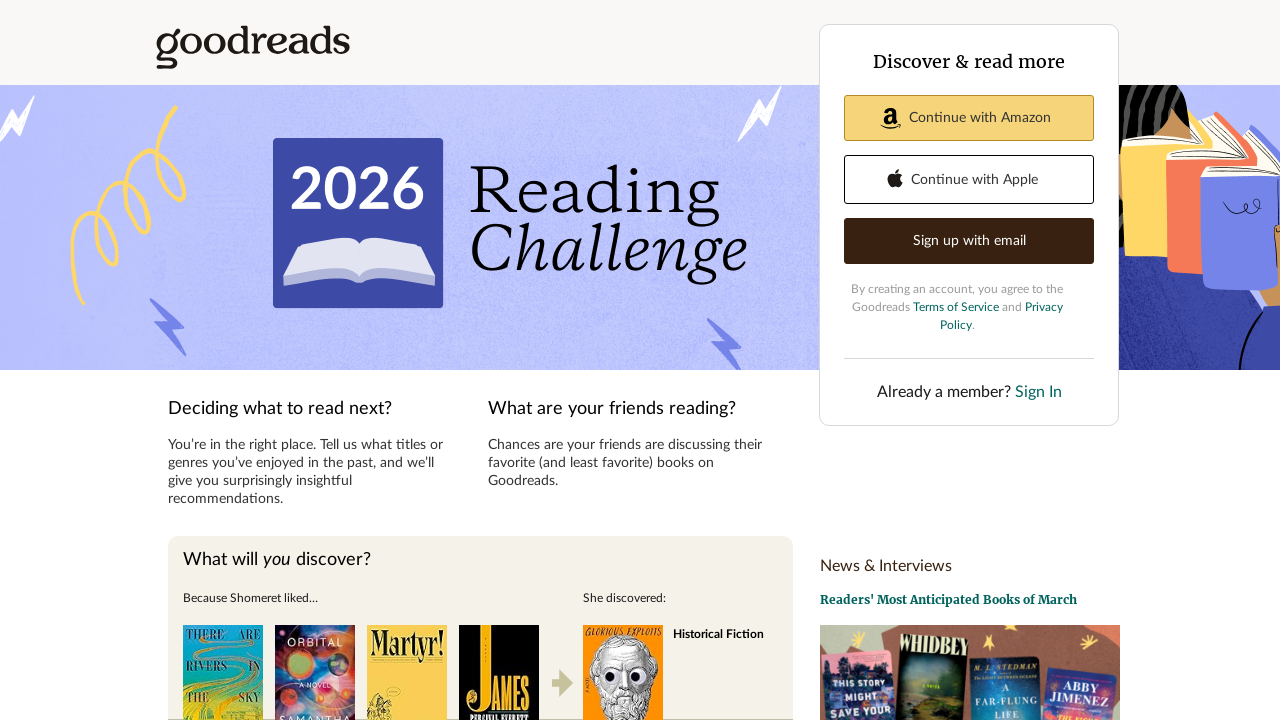

New account box element is visible and ready
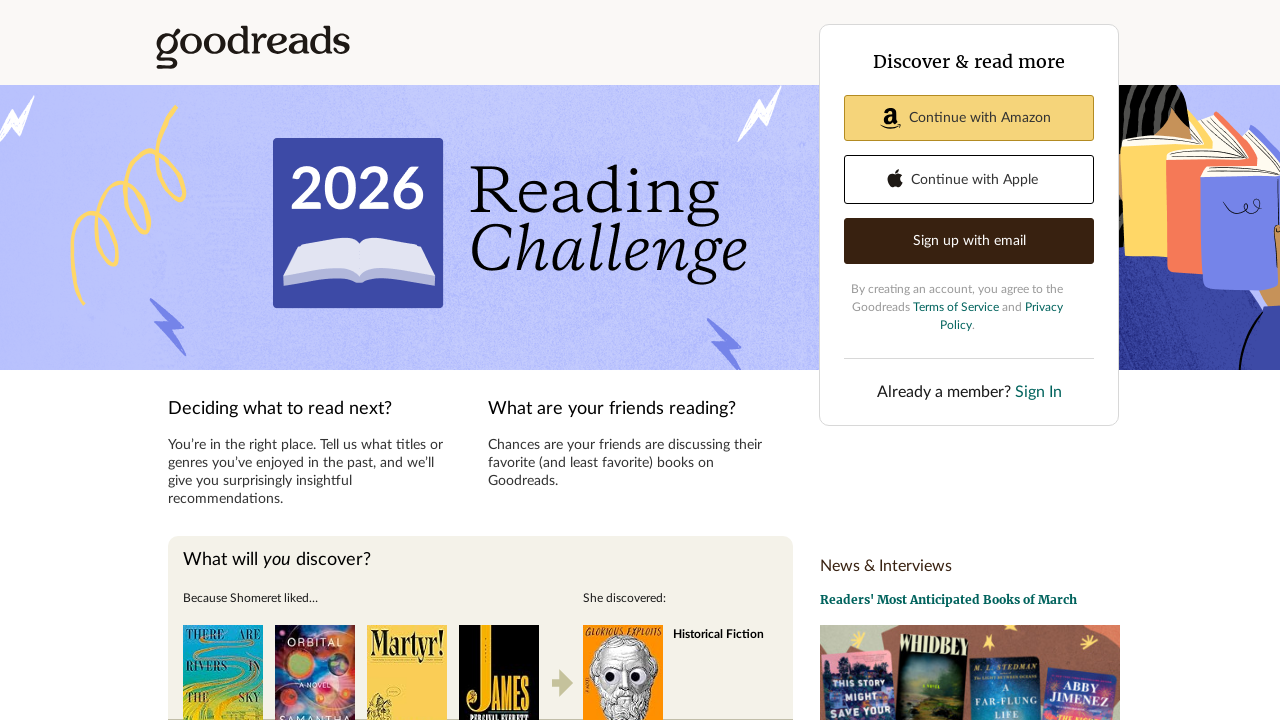

Retrieved bounding box coordinates for new account box element
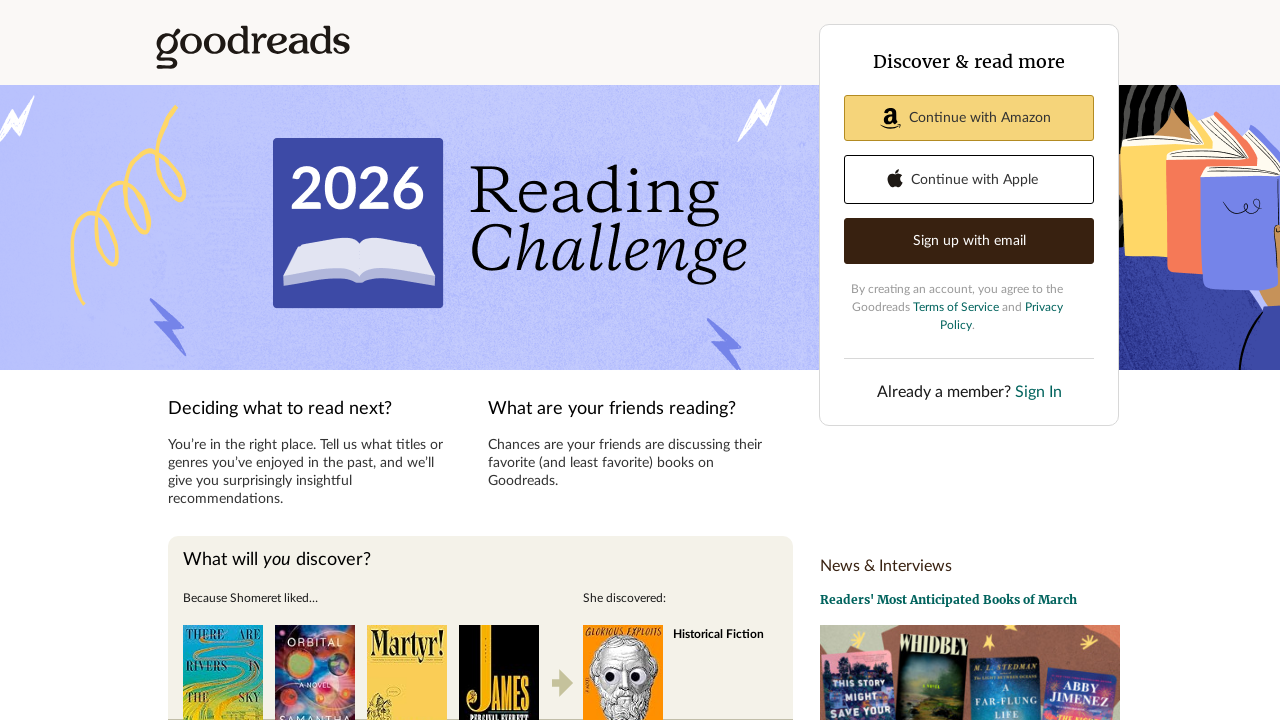

Asserted that bounding box is not None
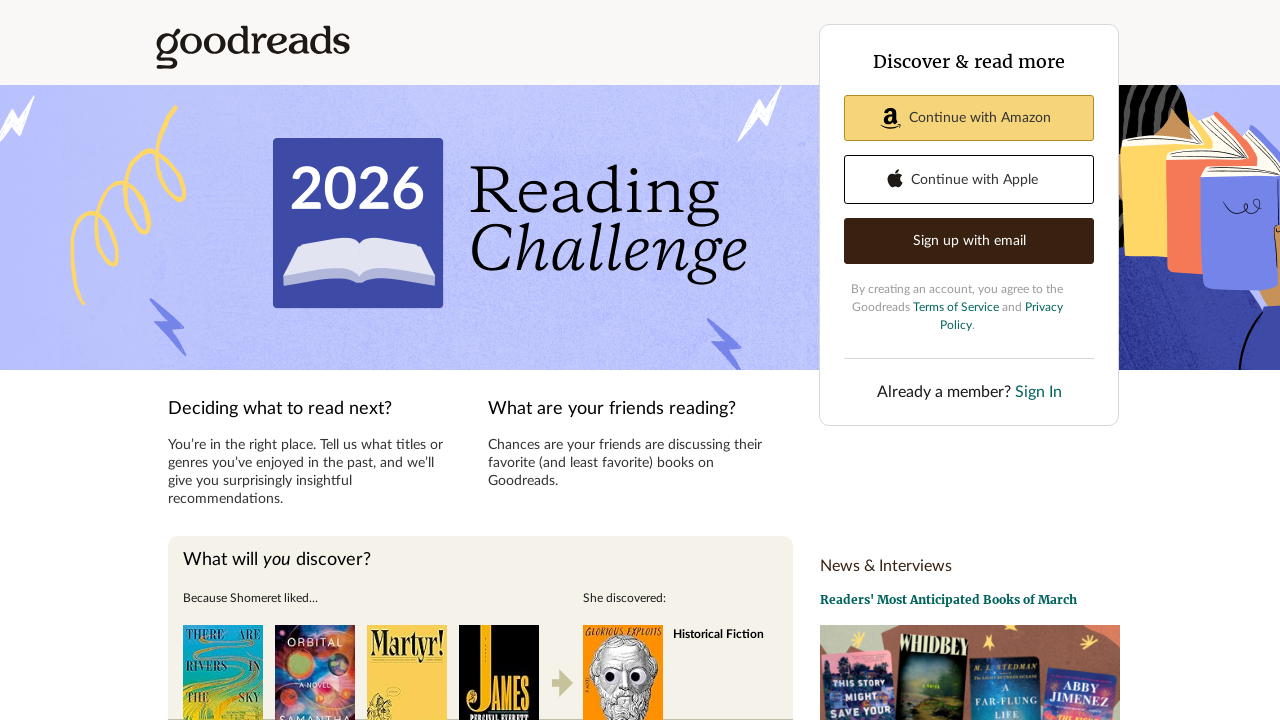

Asserted that X coordinate is greater than or equal to 0
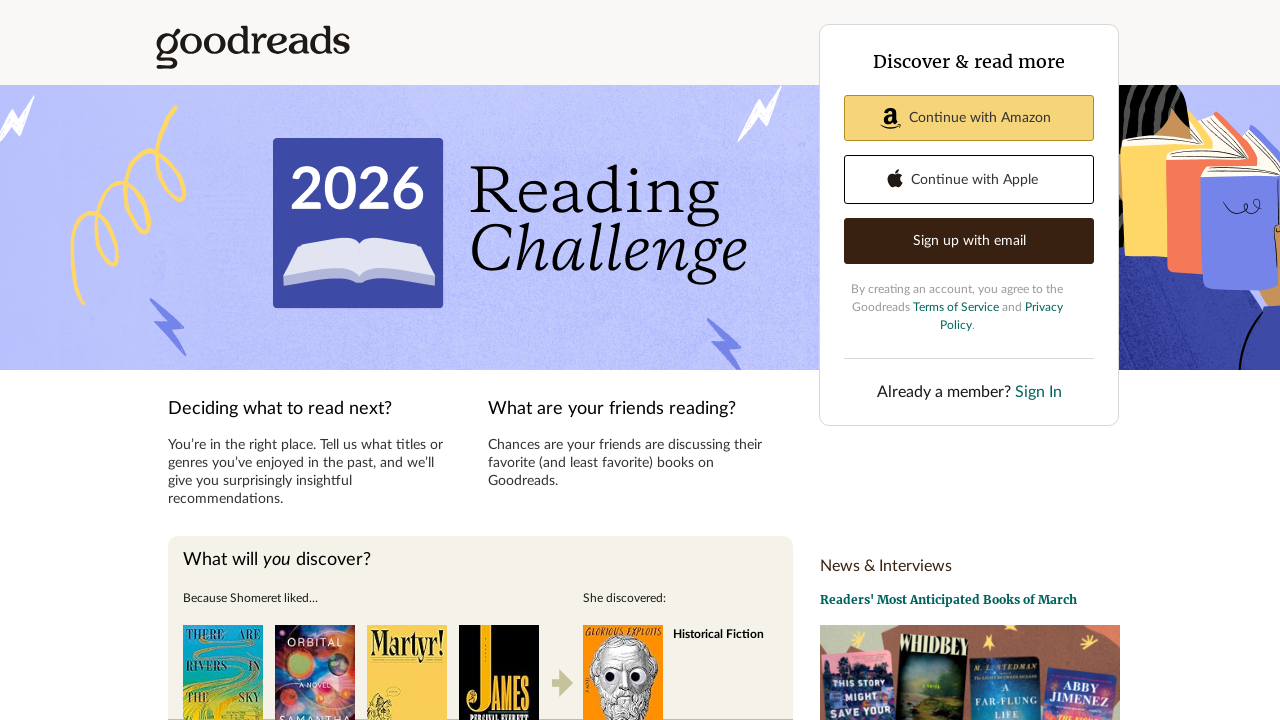

Asserted that Y coordinate is greater than or equal to 0
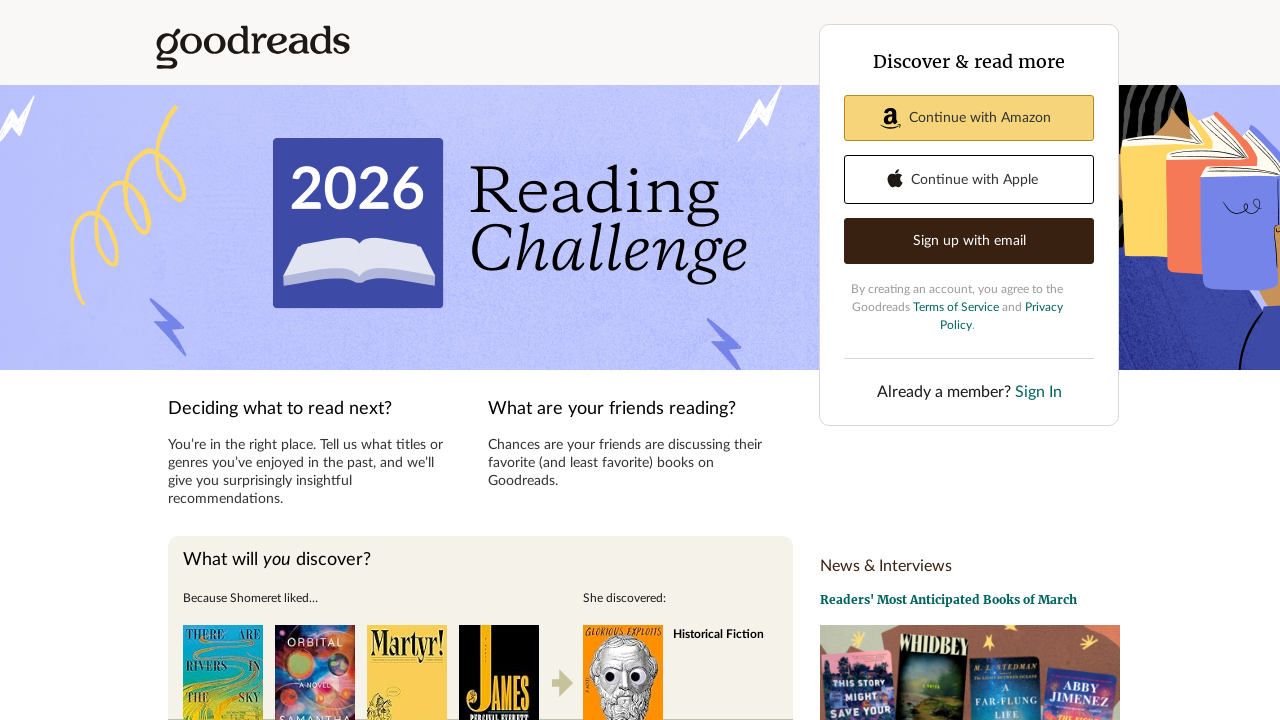

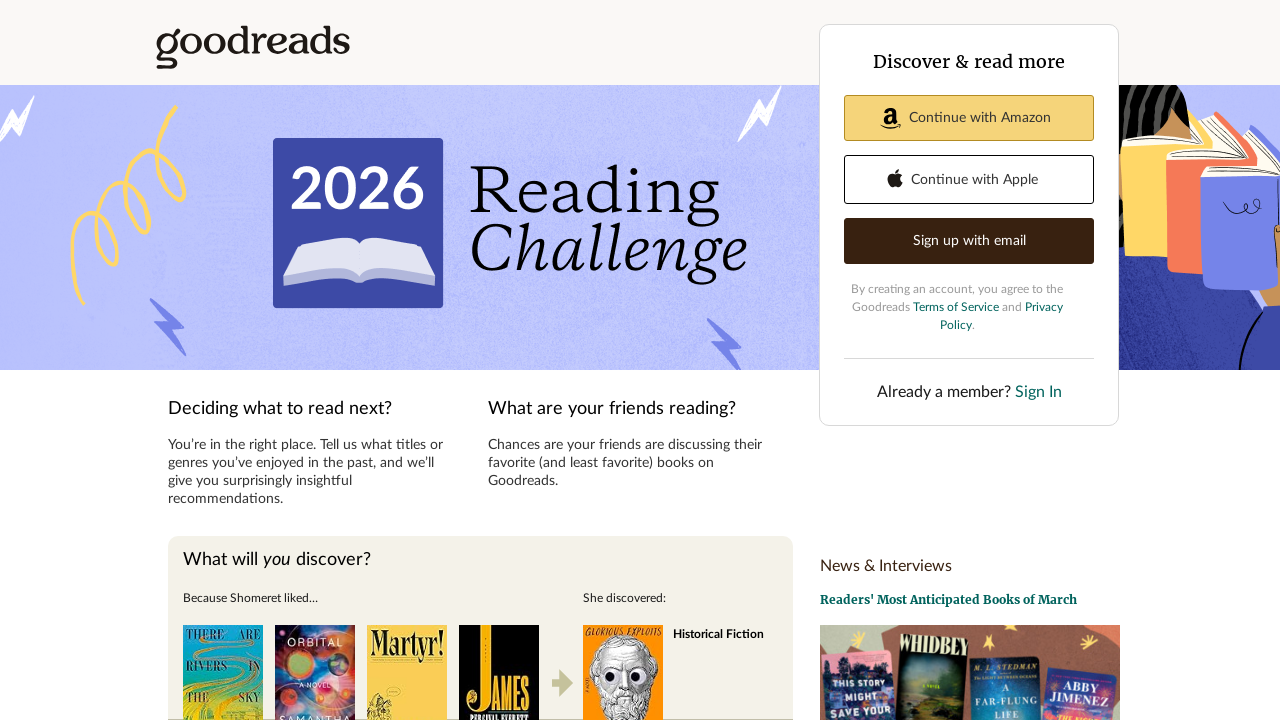